Navigates to a demo page with radio buttons, counts them, and clicks each radio button sequentially

Starting URL: https://demoapps.qspiders.com/radio

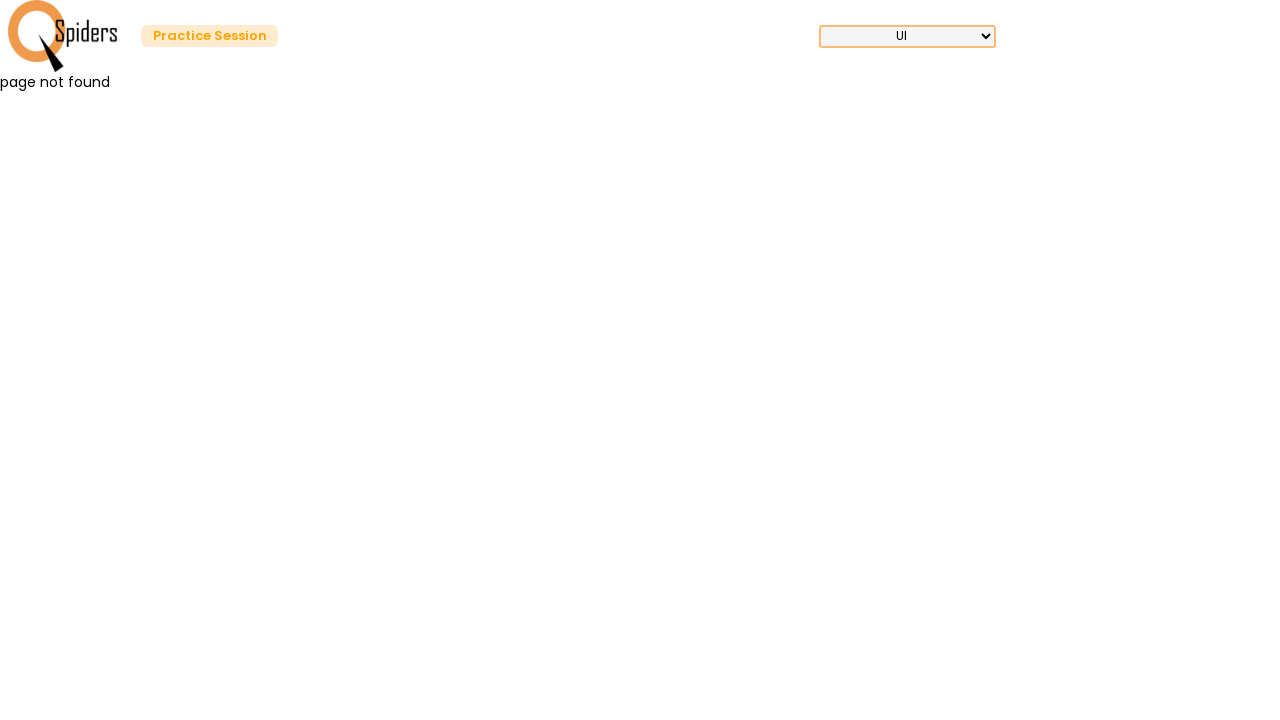

Navigated to radio button demo page
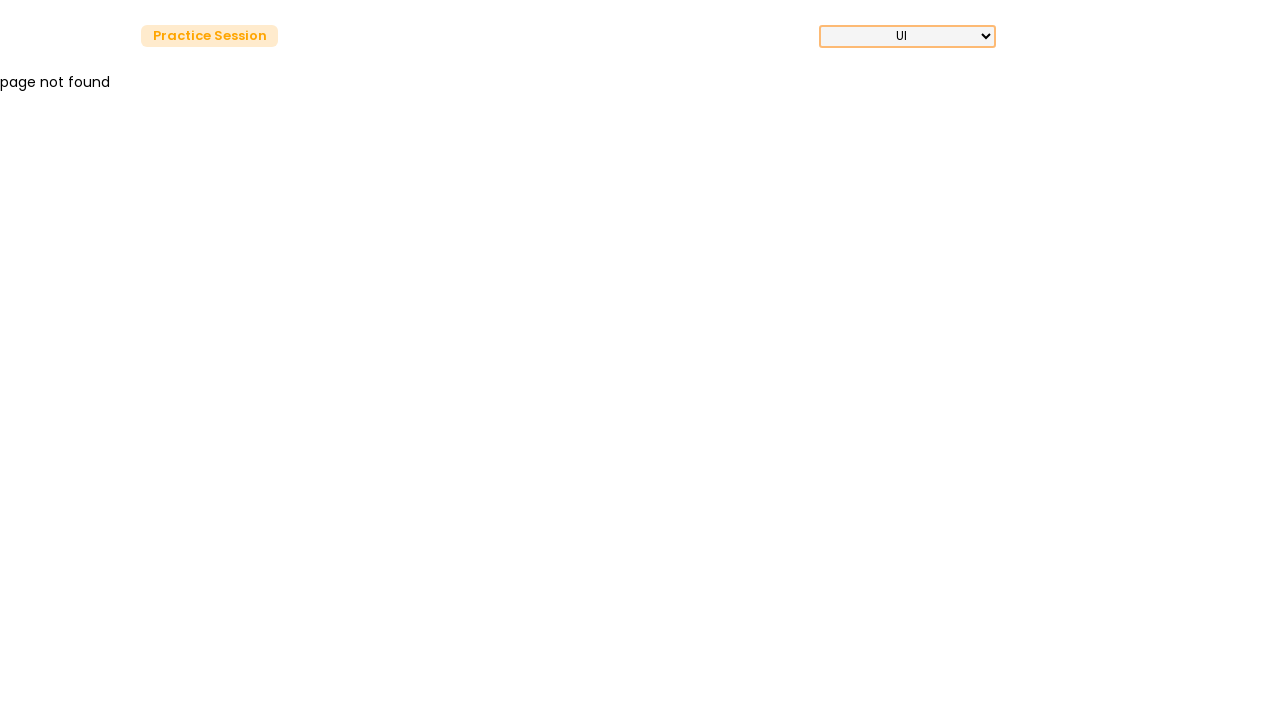

Located all radio buttons on the page
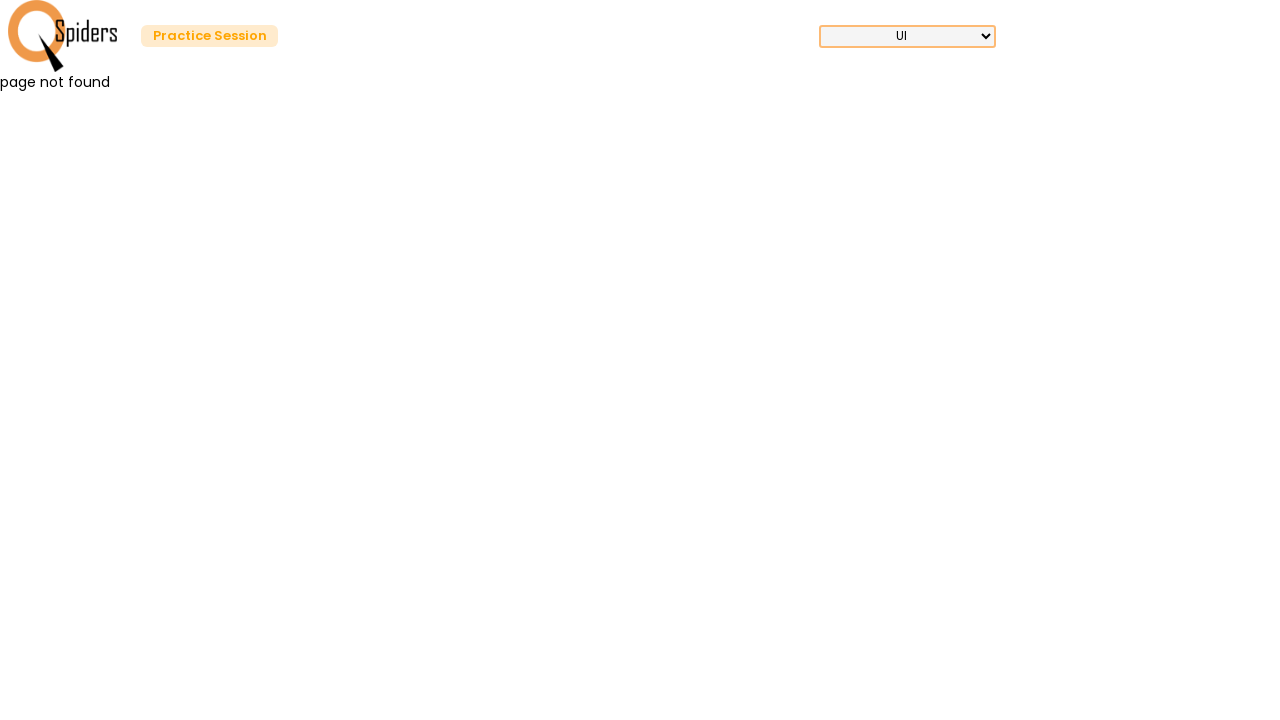

Counted 0 radio buttons
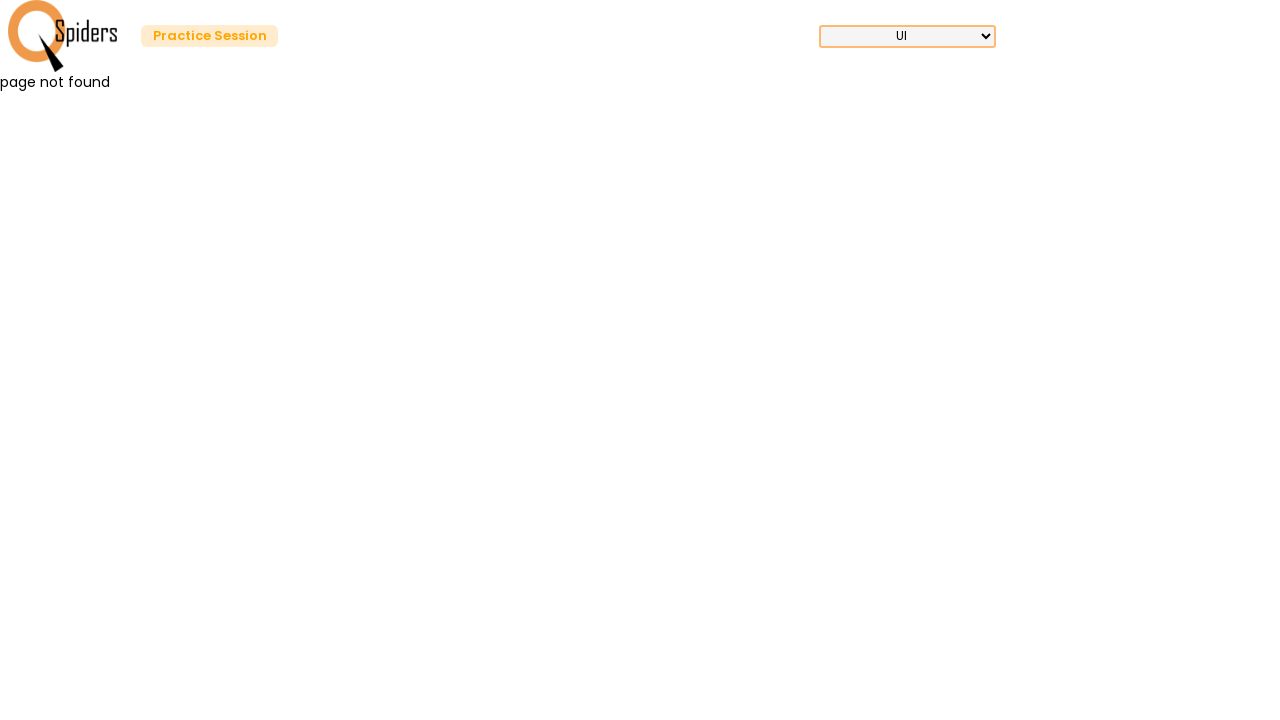

Waited 5 seconds to observe final state
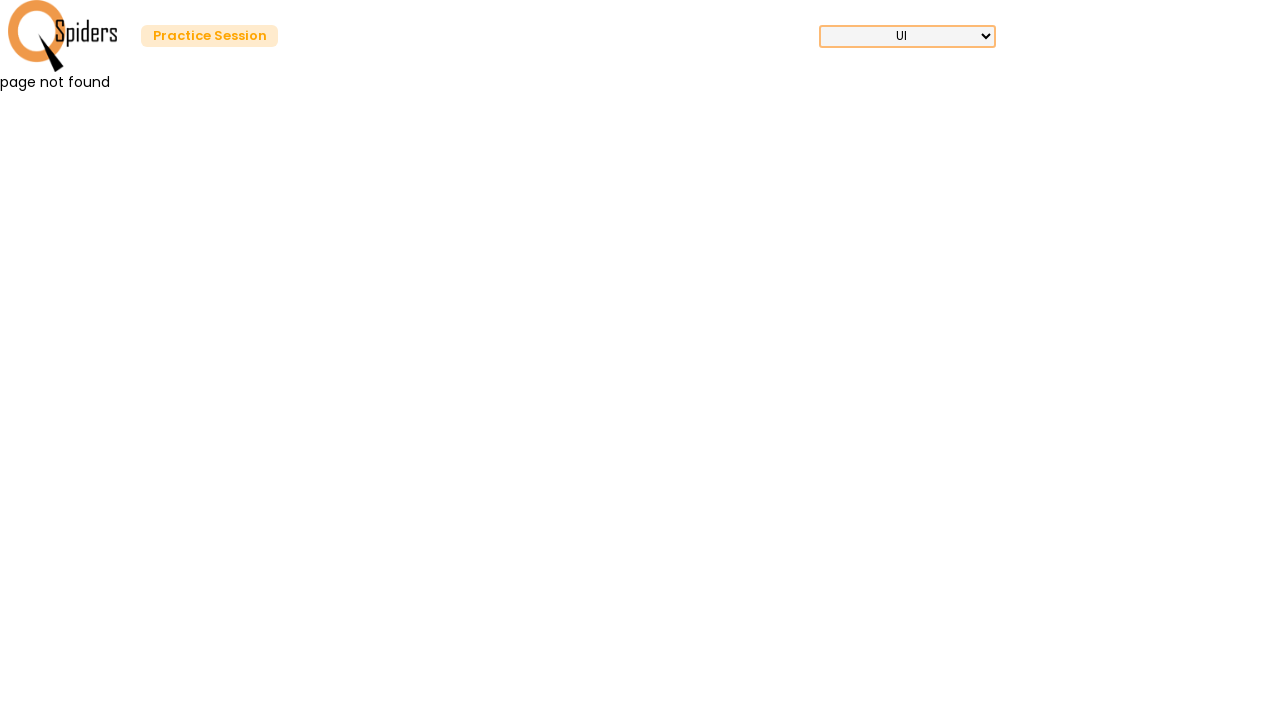

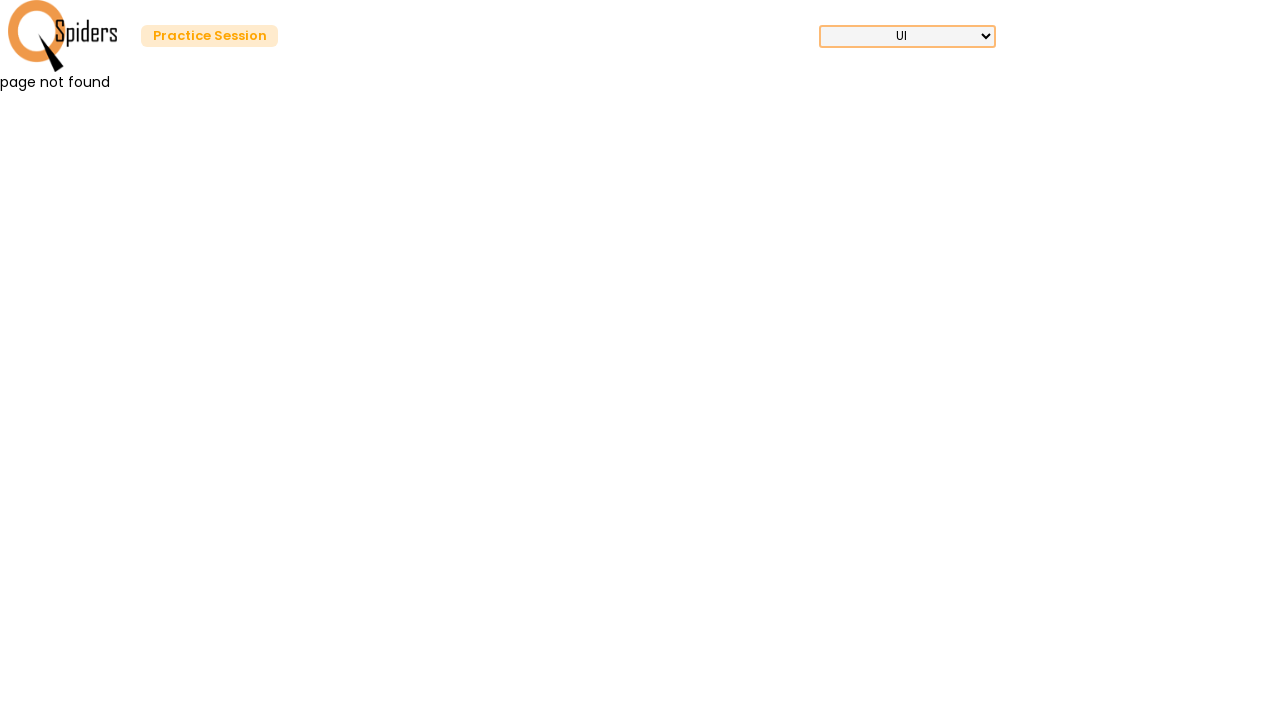